Tests drag and drop slider functionality by moving a slider to a specific value using JavaScript

Starting URL: https://www.lambdatest.com/selenium-playground

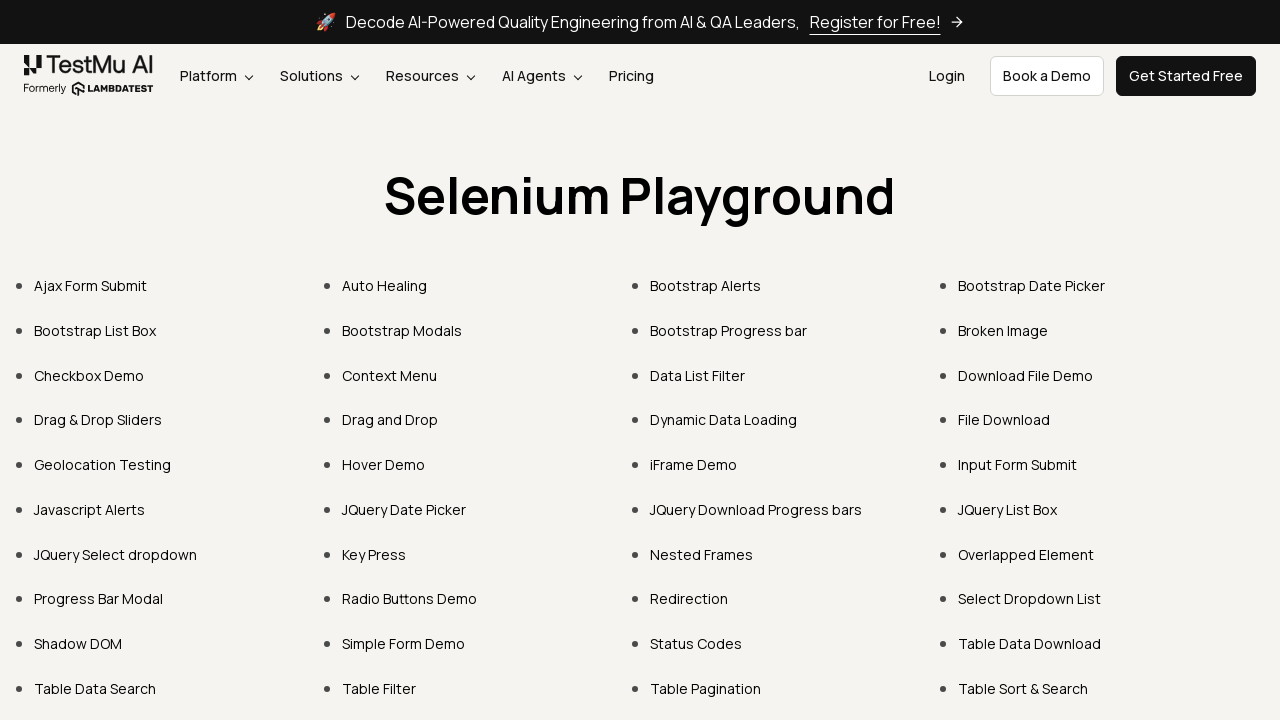

Clicked on 'Drag & Drop Sliders' link at (98, 420) on text=Drag & Drop Sliders
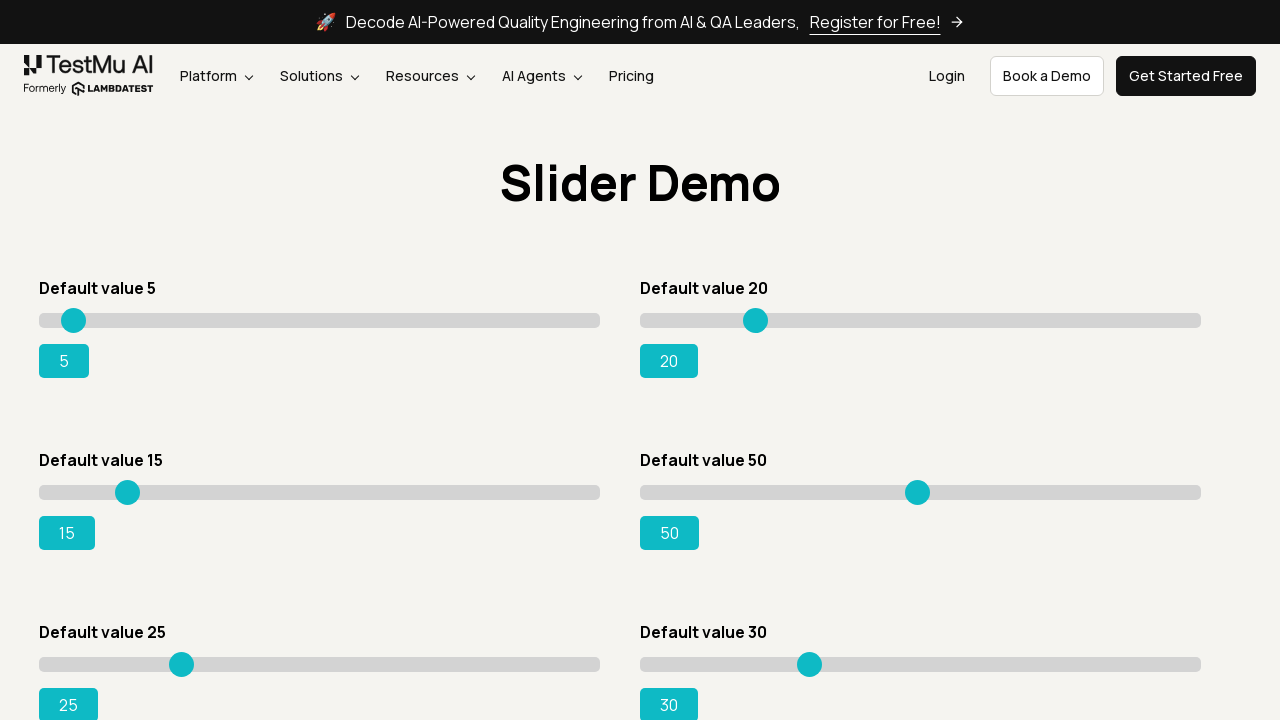

Waited for slider with value '15' to load
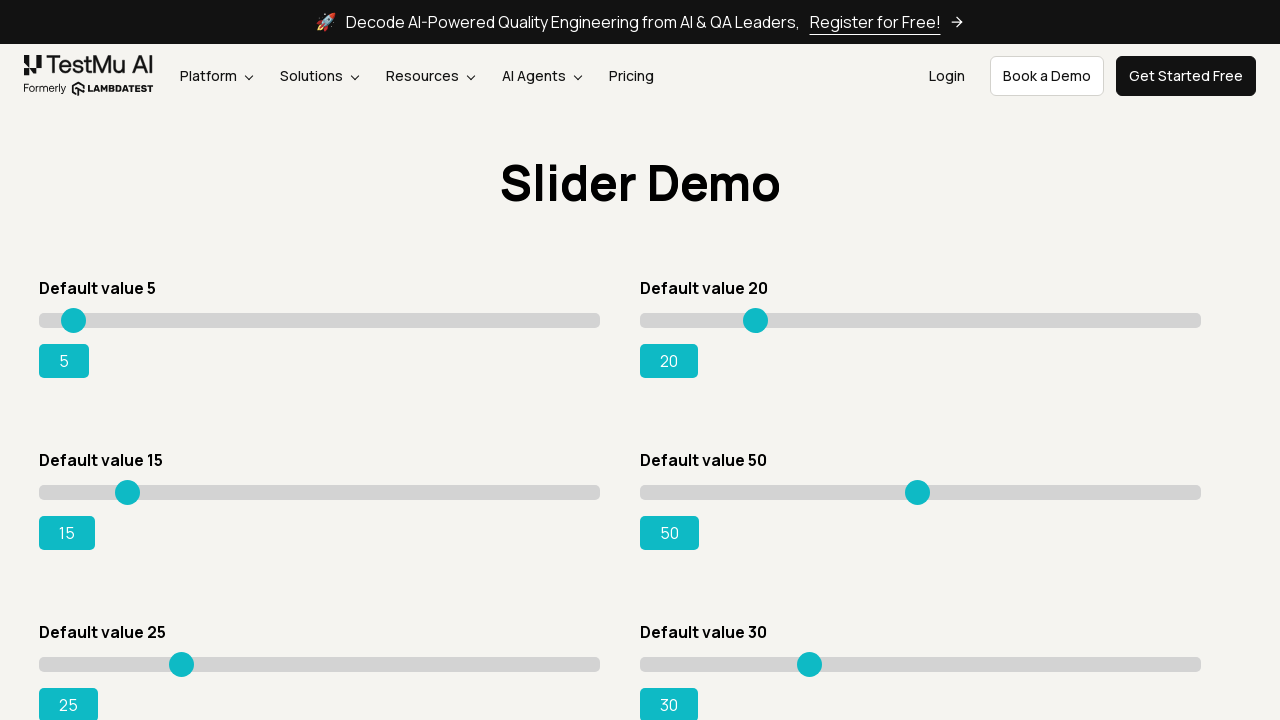

Moved slider to value 95 using JavaScript
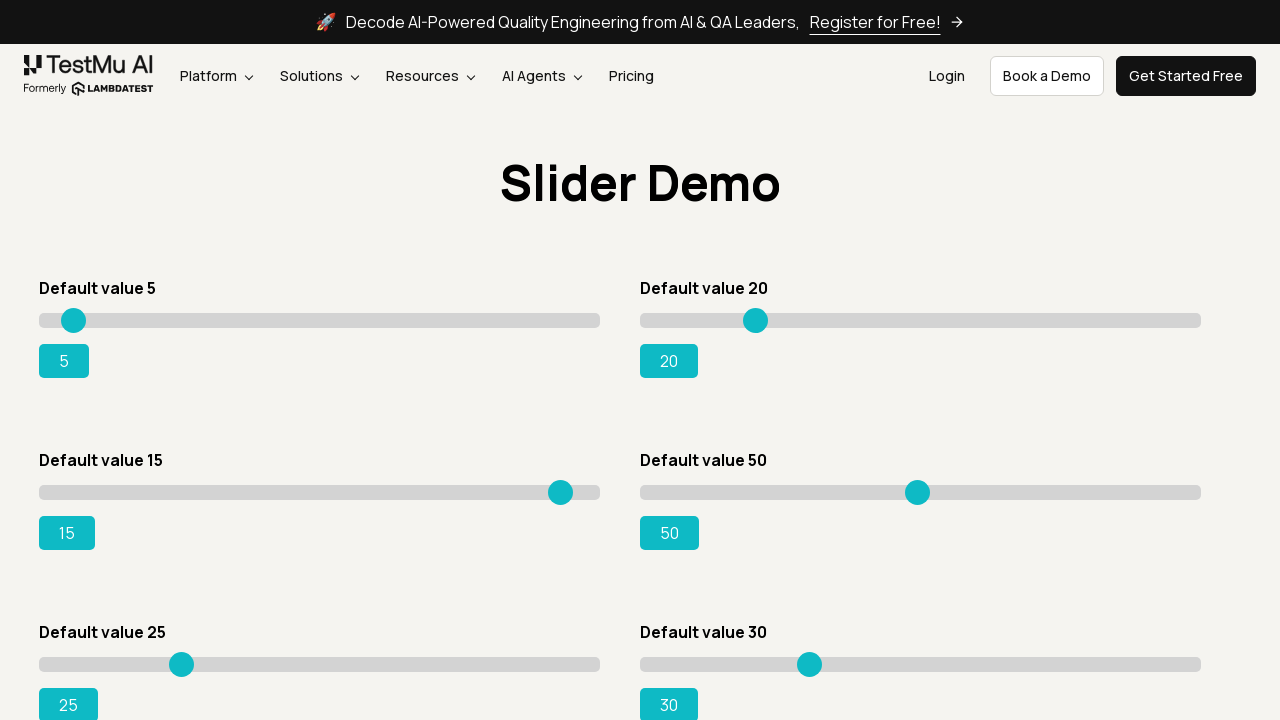

Retrieved output text from slider result: '15'
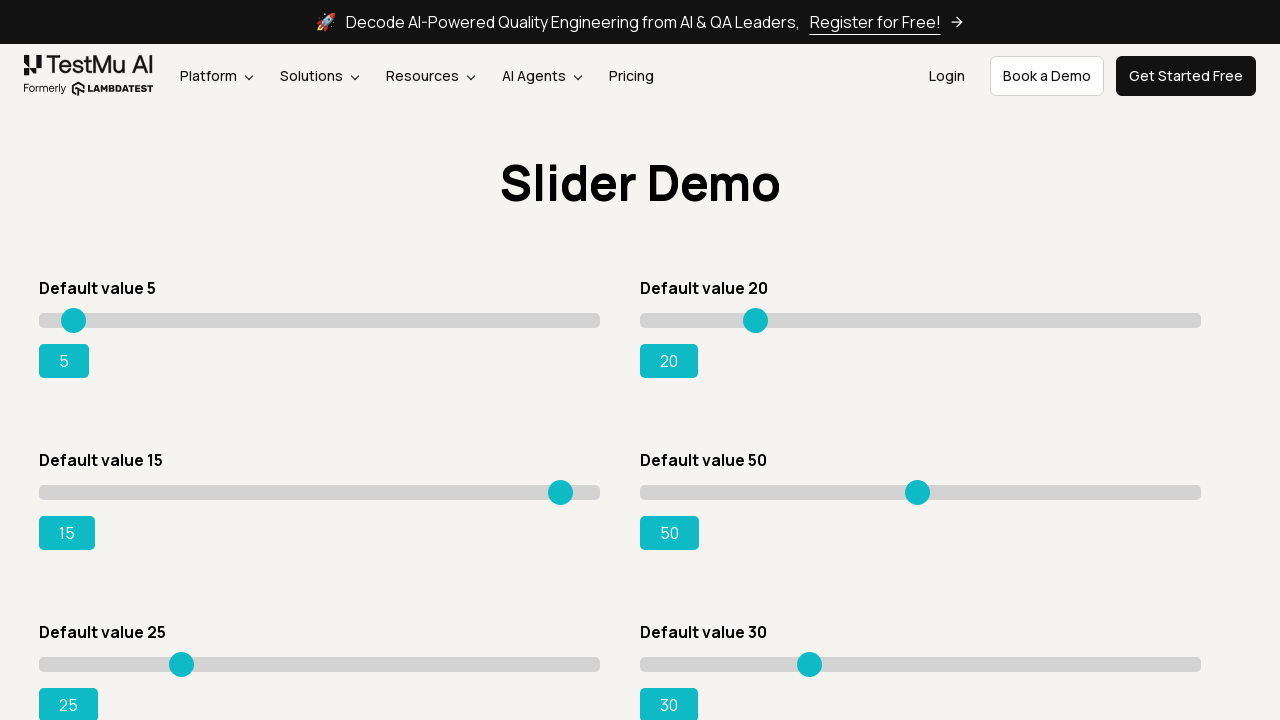

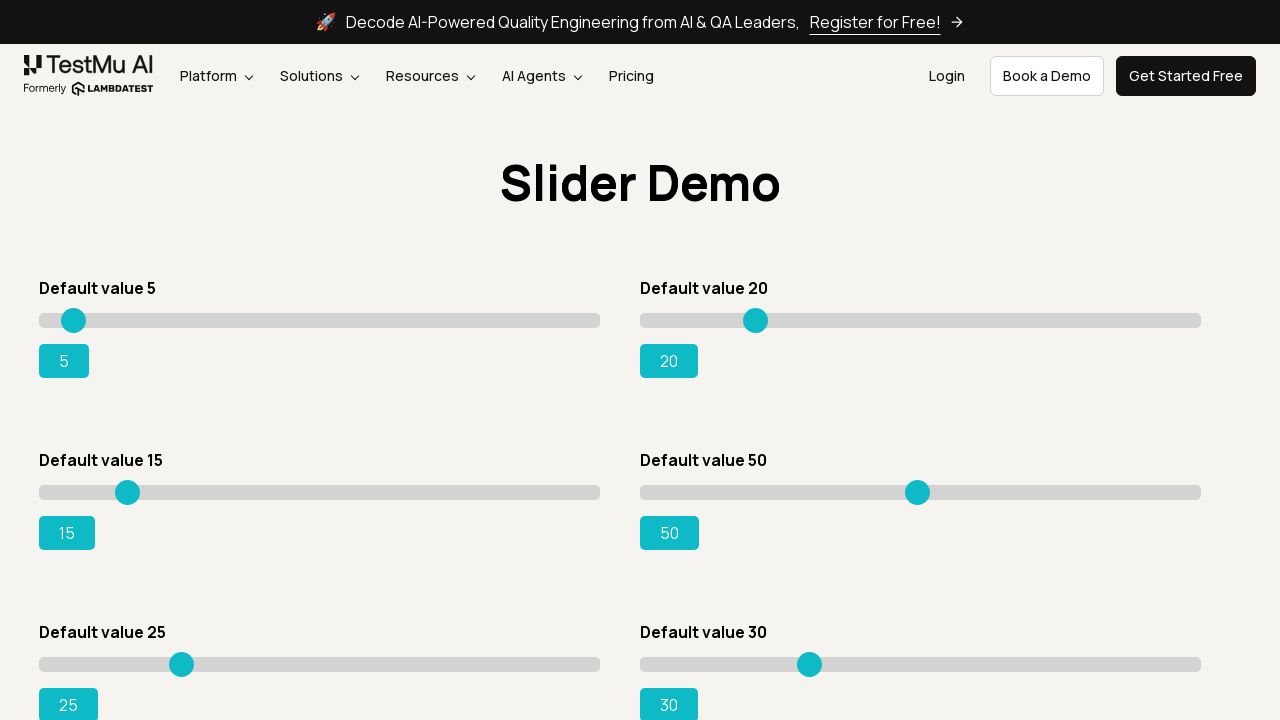